Tests jQuery UI menu functionality by hovering over nested menu items (Enabled > Downloads > PDF) and clicking on the final menu option

Starting URL: https://the-internet.herokuapp.com/jqueryui/menu

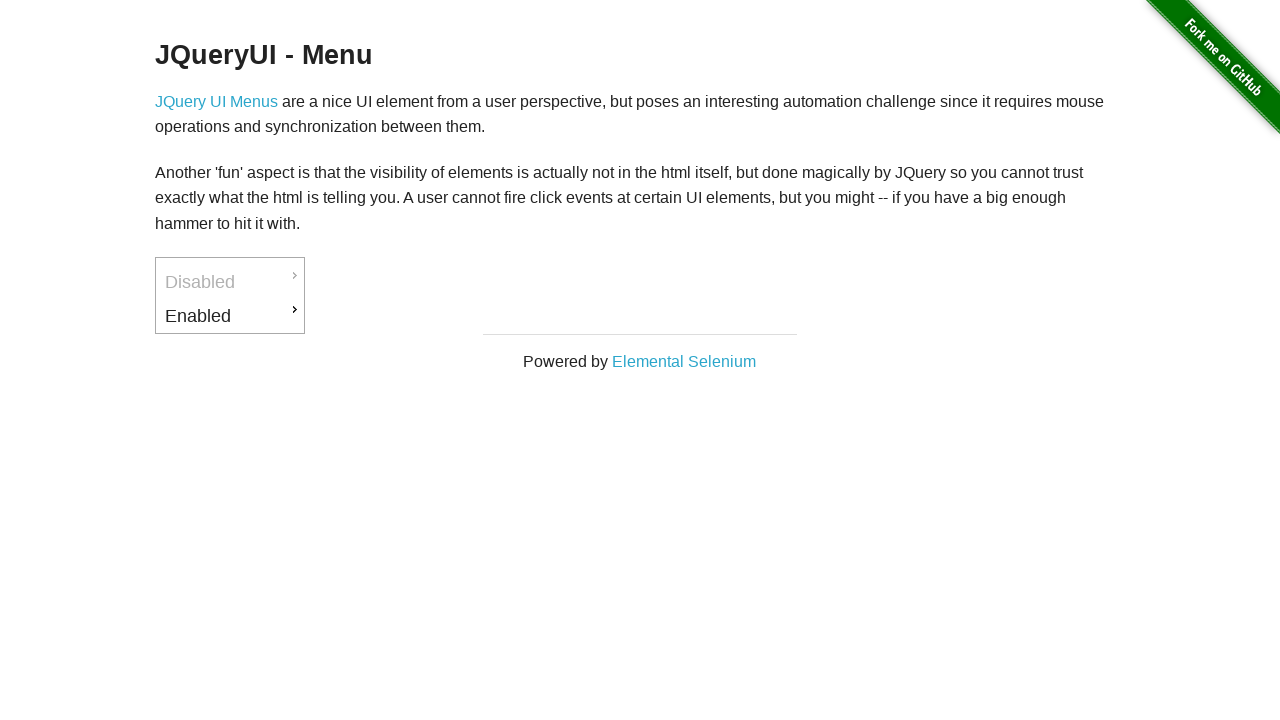

Hovered over 'Enabled' menu item at (230, 316) on #ui-id-3 > a
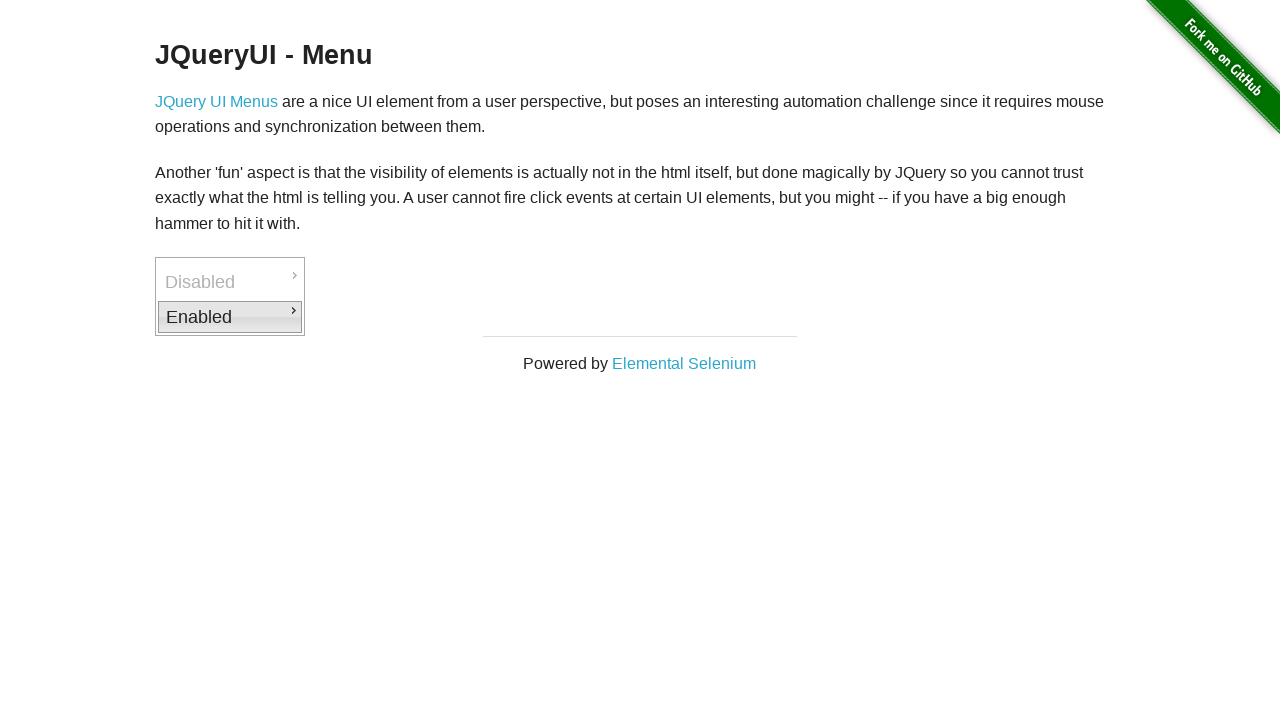

Waited 500ms for submenu to appear
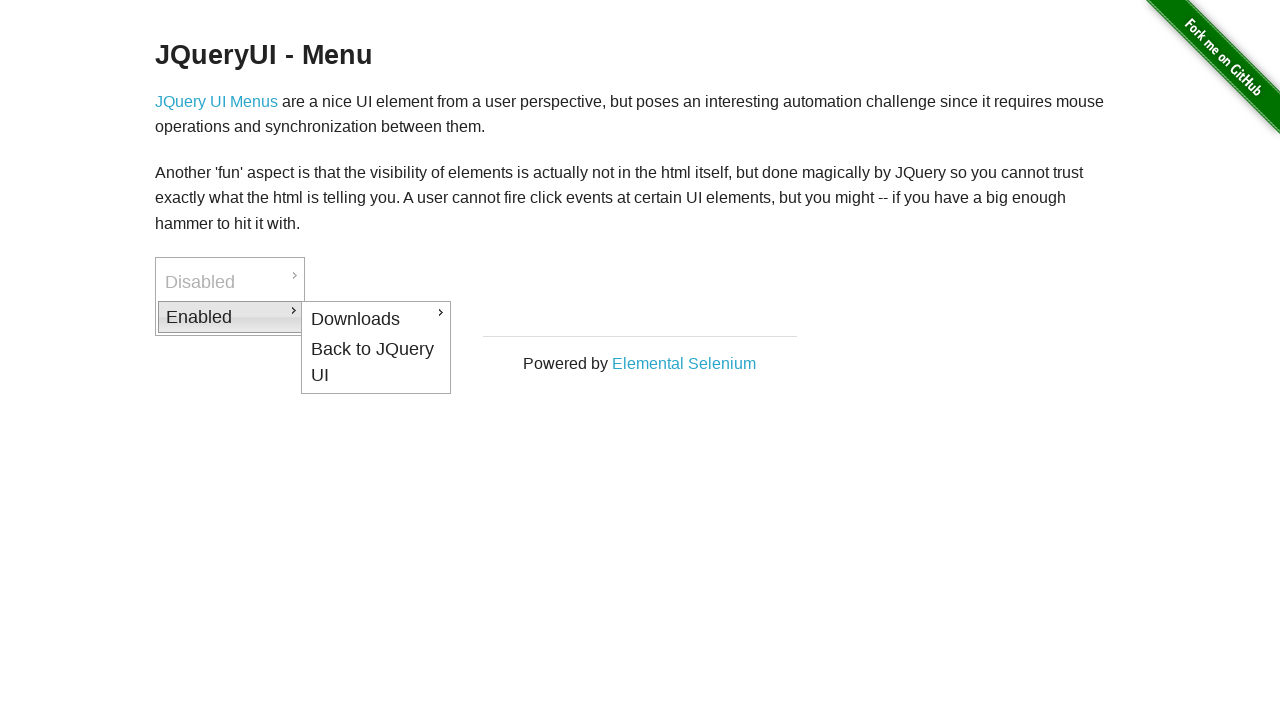

Hovered over 'Downloads' submenu item at (376, 319) on #ui-id-4 > a
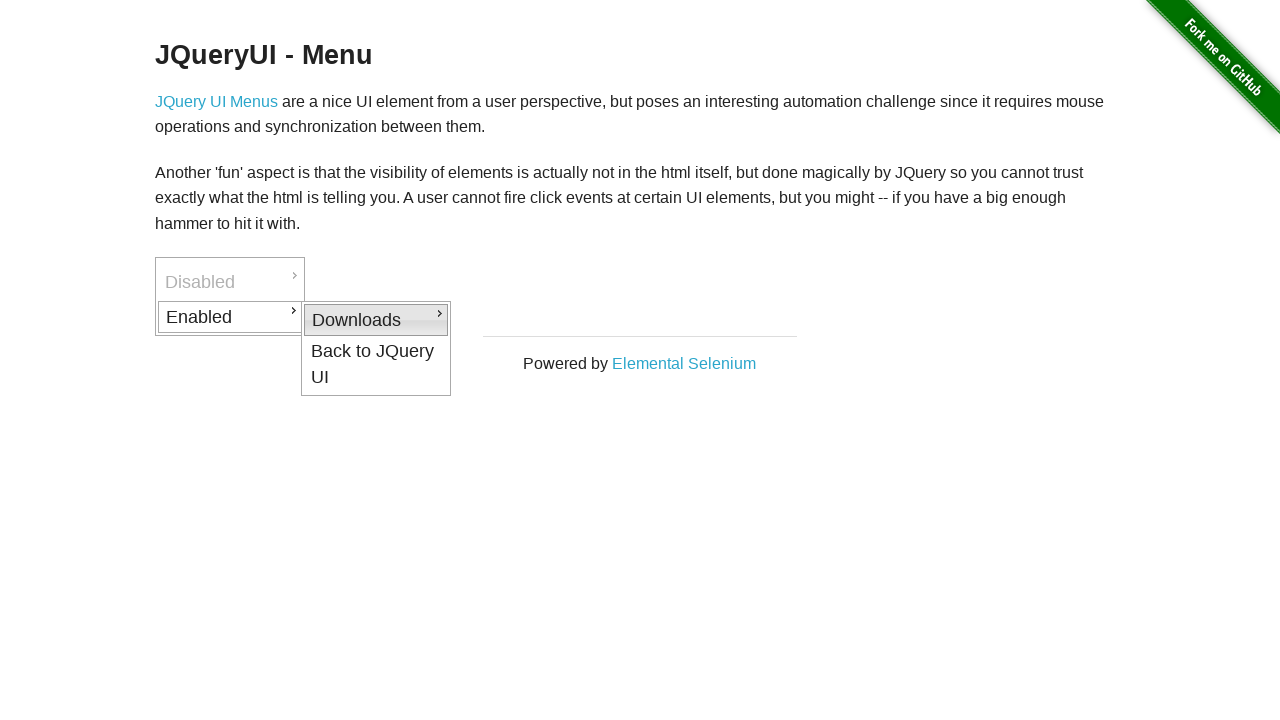

Waited 500ms for nested submenu to appear
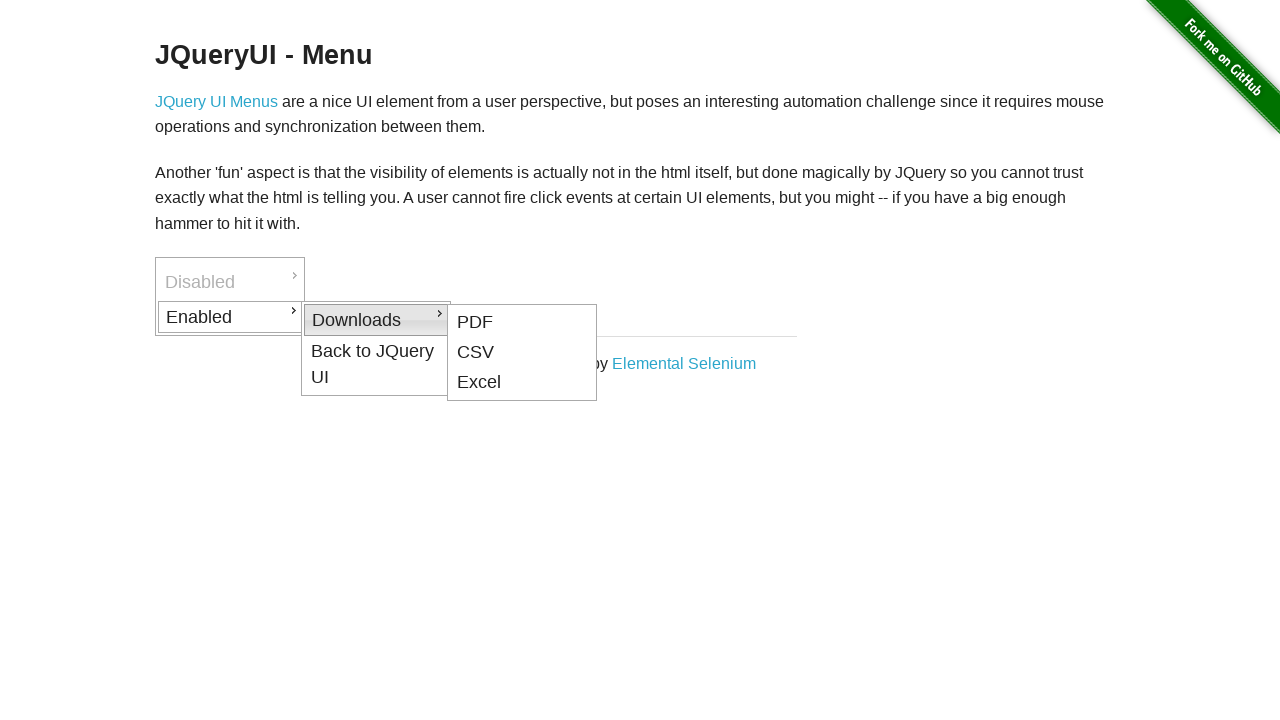

Clicked on 'PDF' menu option at (522, 322) on #ui-id-5 > a
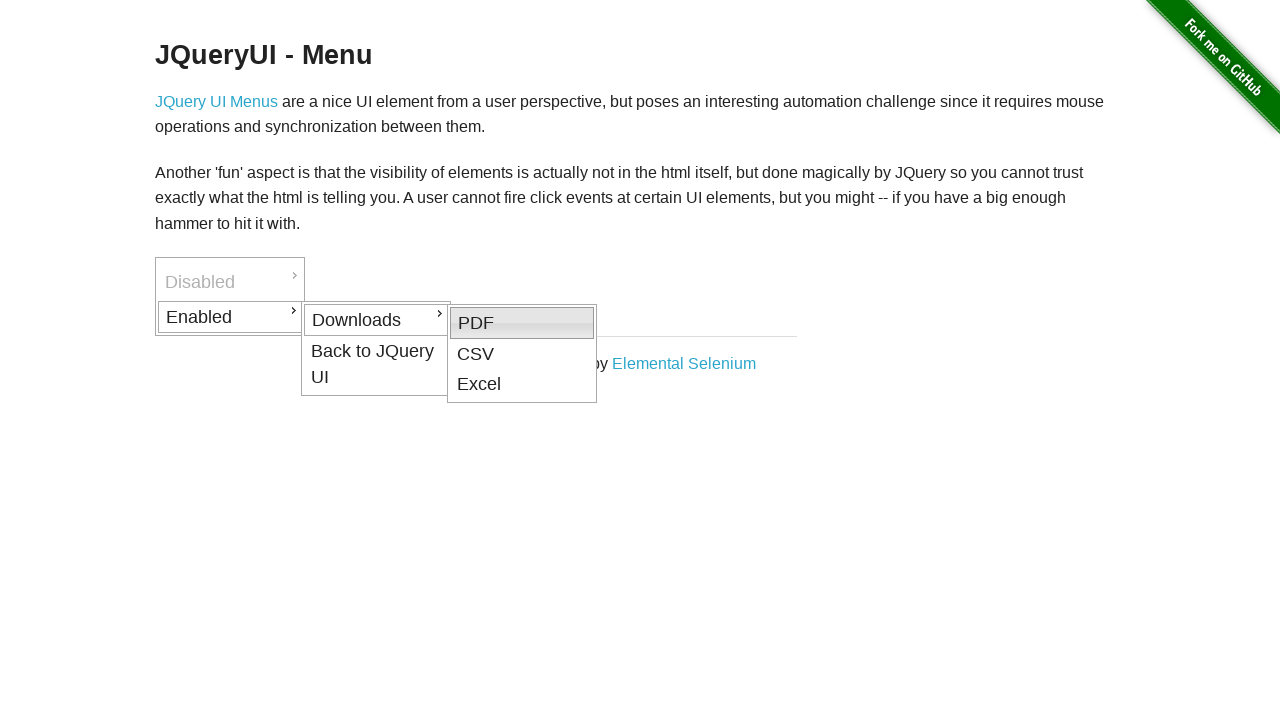

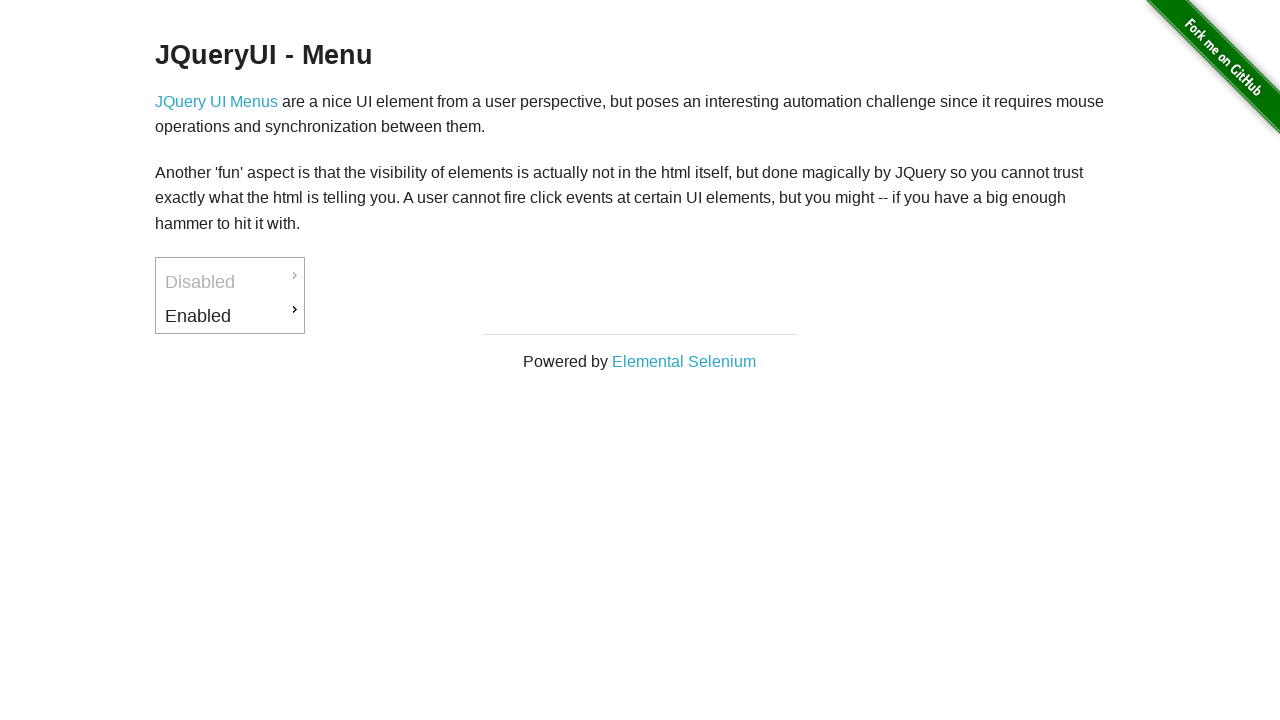